Tests handling a JavaScript prompt by entering text and accepting it, then verifying the entered text appears in the result

Starting URL: https://the-internet.herokuapp.com/javascript_alerts

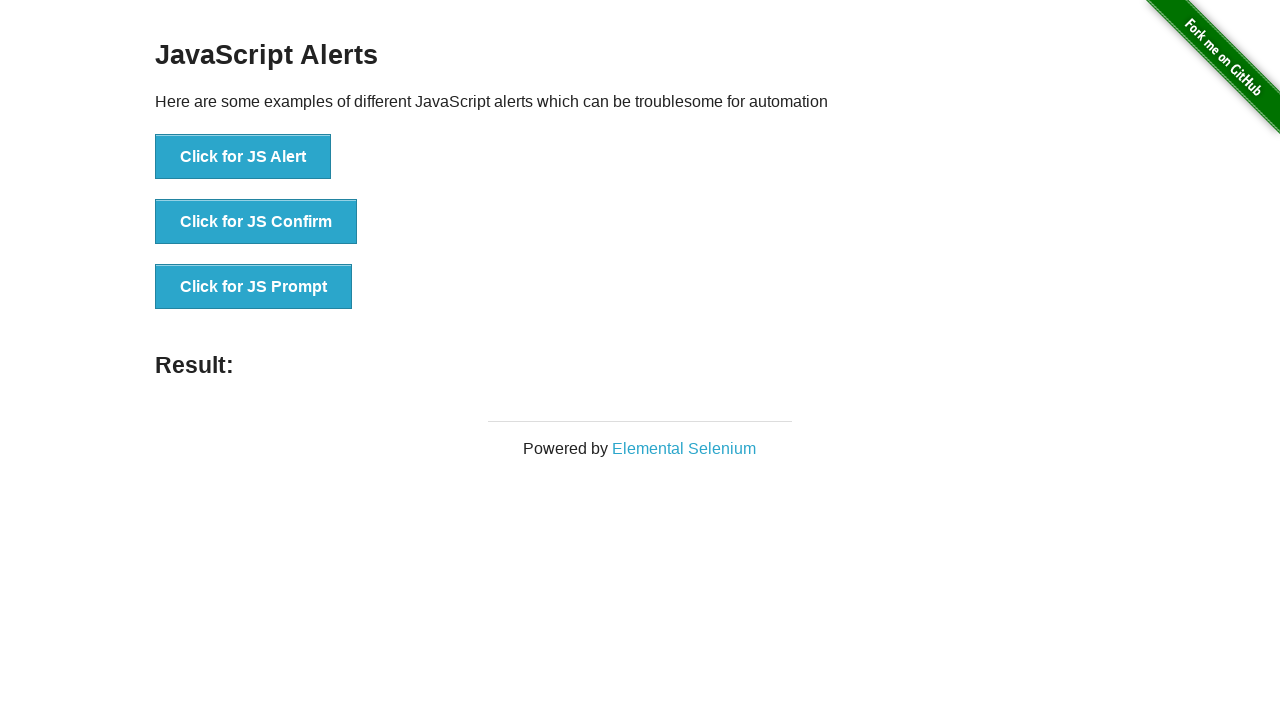

Set up dialog handler to accept prompt with text 'abdullah'
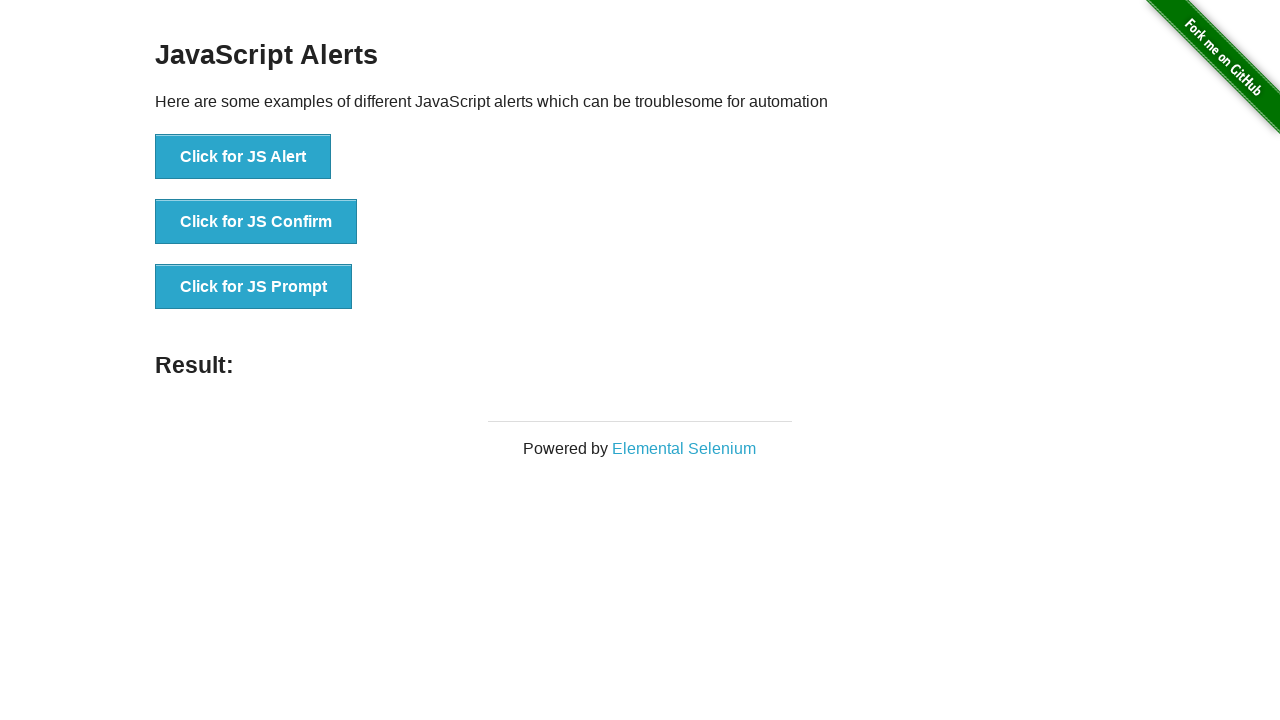

Clicked button to trigger JavaScript prompt at (254, 287) on button[onclick='jsPrompt()']
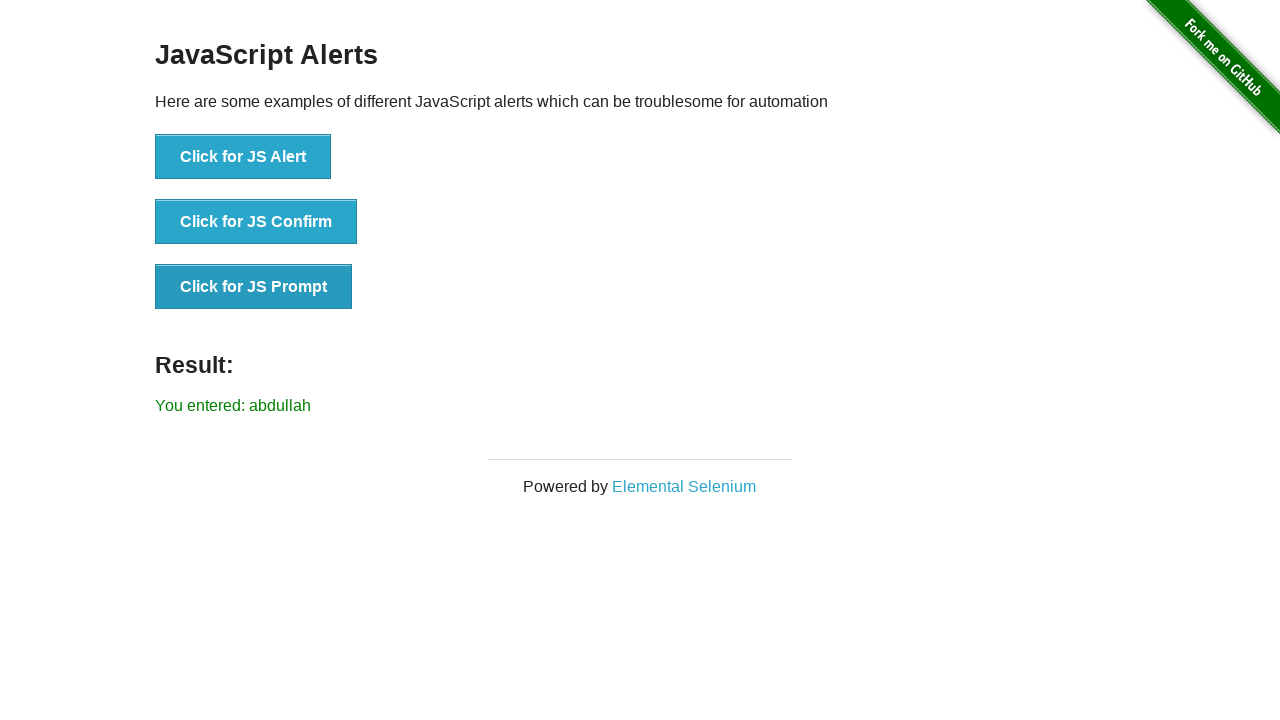

Retrieved result text from #result element
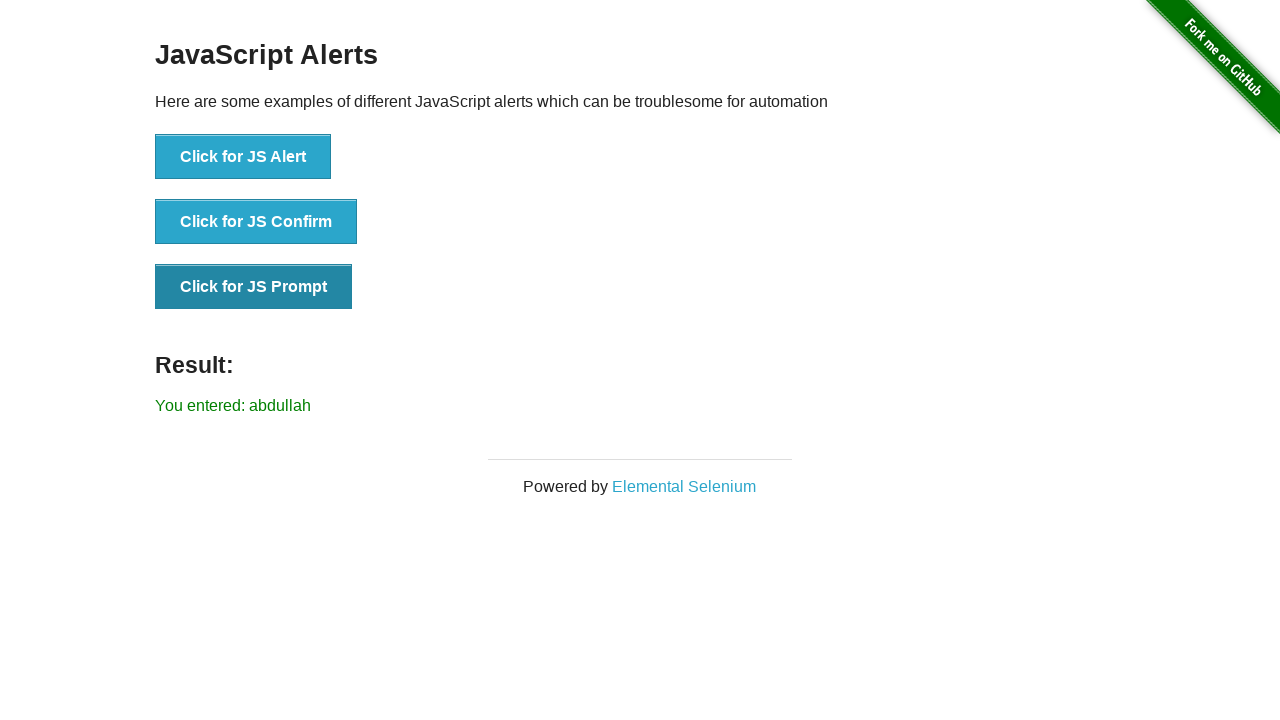

Verified that 'abdullah' appears in the result text
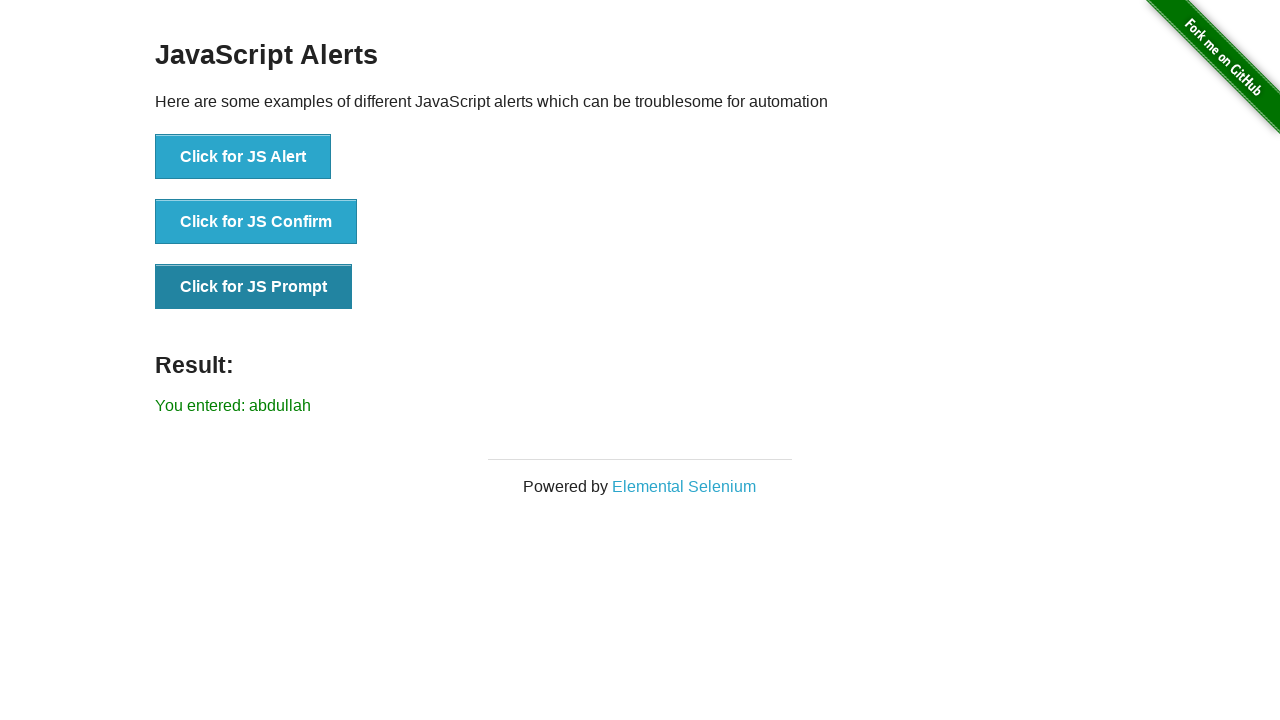

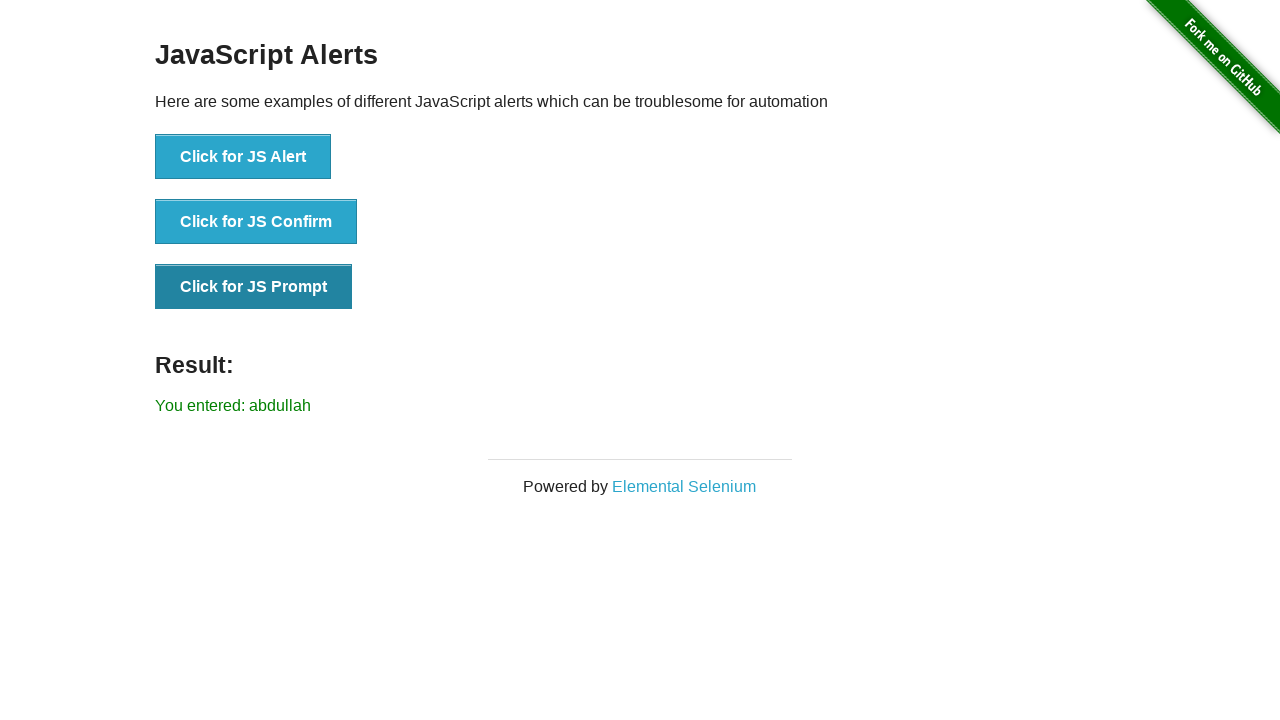